Tests editing a todo item by double-clicking, changing the text, and pressing Enter

Starting URL: https://demo.playwright.dev/todomvc

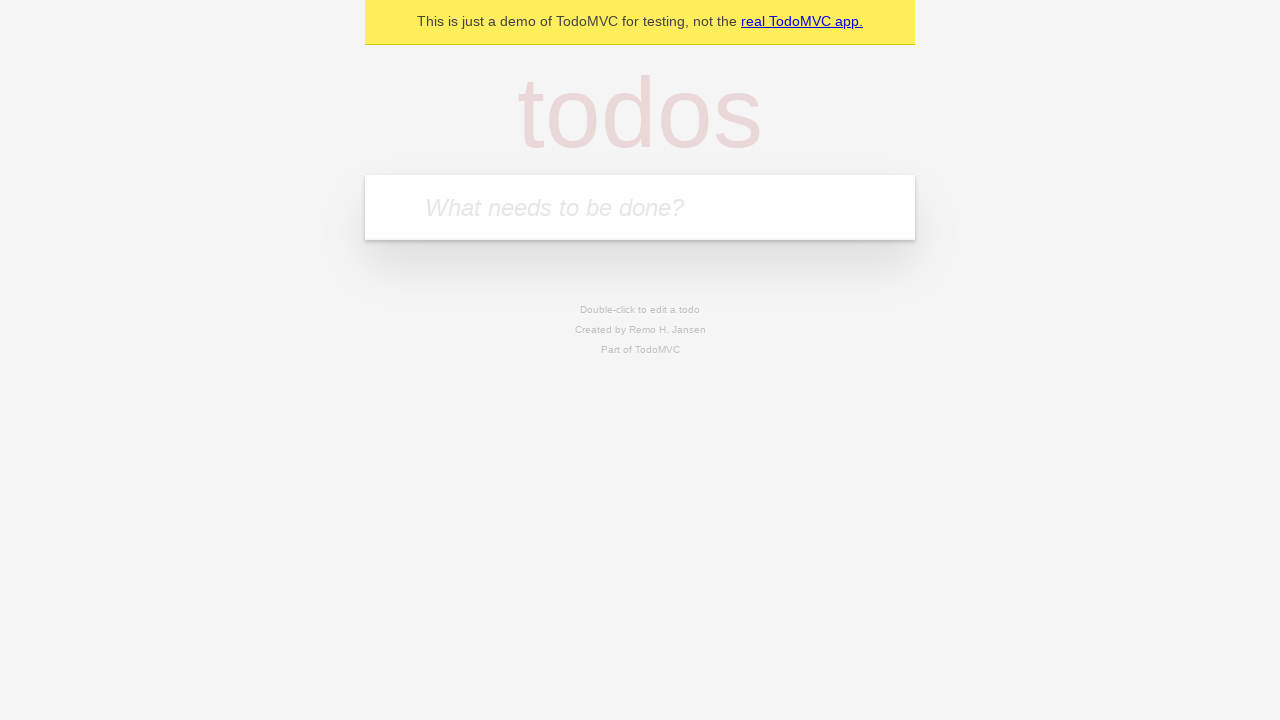

Filled todo input with 'buy some cheese' on internal:attr=[placeholder="What needs to be done?"i]
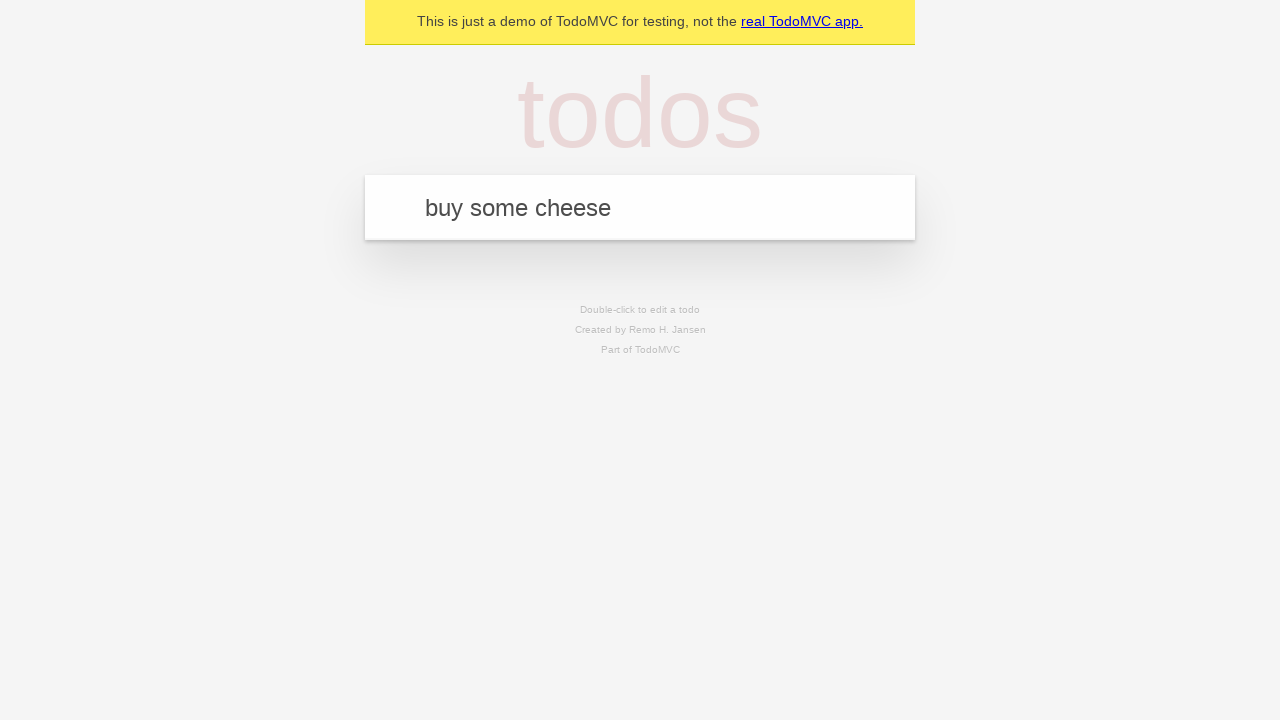

Pressed Enter to add todo 'buy some cheese' on internal:attr=[placeholder="What needs to be done?"i]
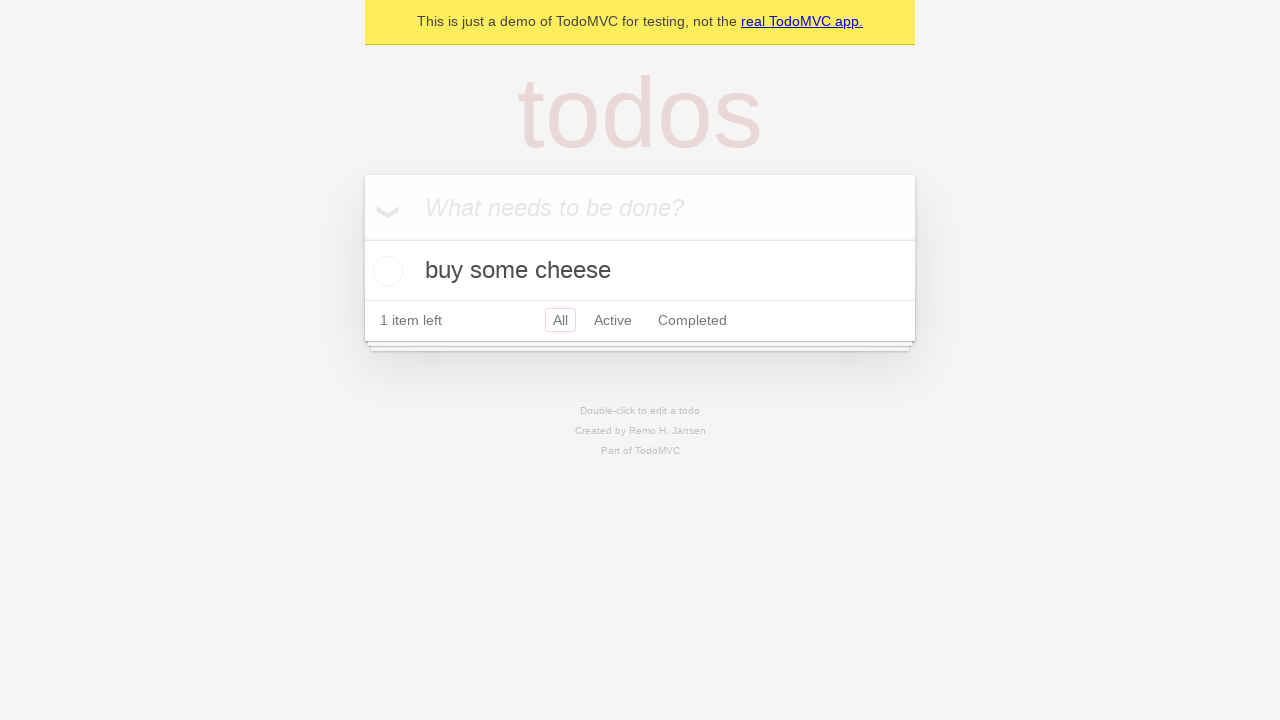

Filled todo input with 'feed the cat' on internal:attr=[placeholder="What needs to be done?"i]
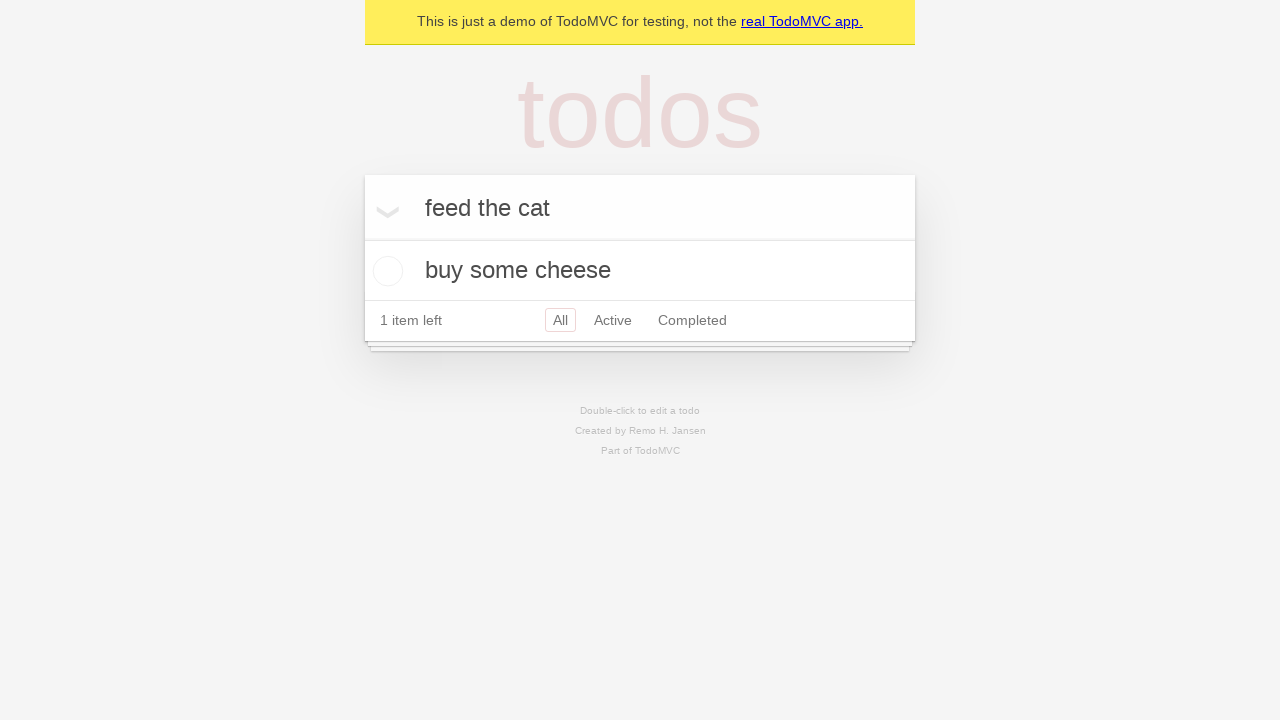

Pressed Enter to add todo 'feed the cat' on internal:attr=[placeholder="What needs to be done?"i]
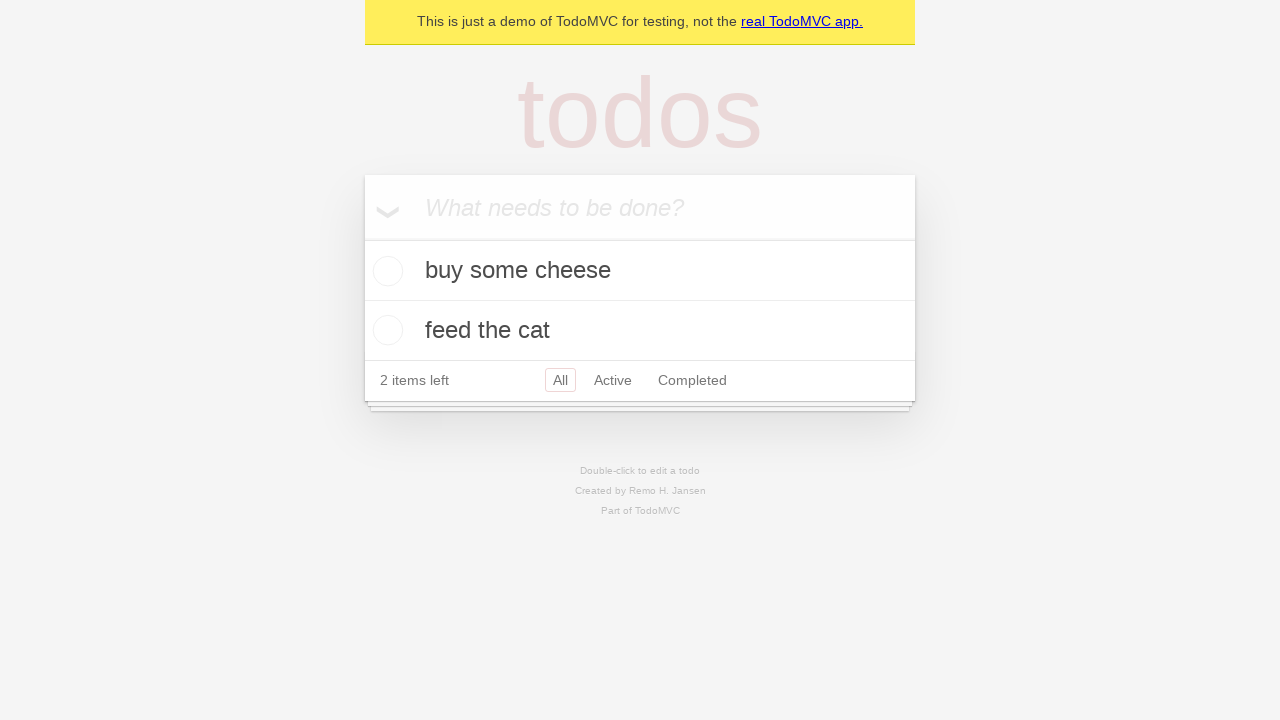

Filled todo input with 'book a doctors appointment' on internal:attr=[placeholder="What needs to be done?"i]
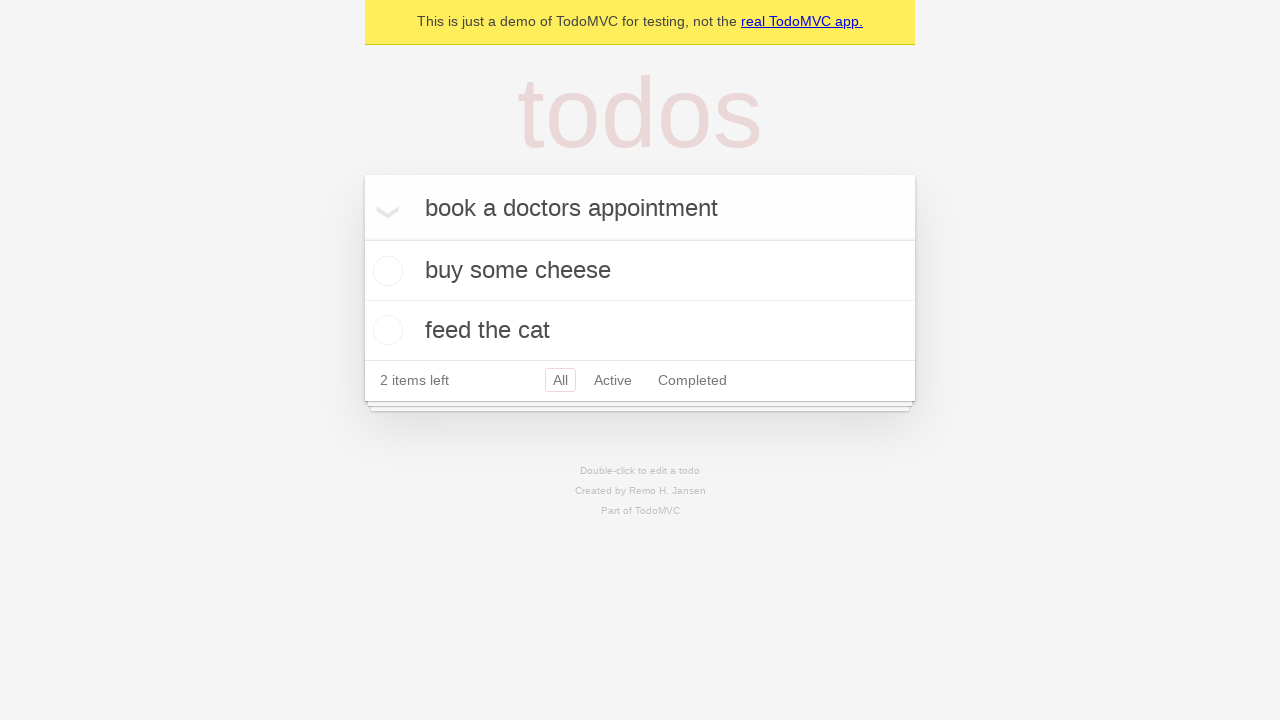

Pressed Enter to add todo 'book a doctors appointment' on internal:attr=[placeholder="What needs to be done?"i]
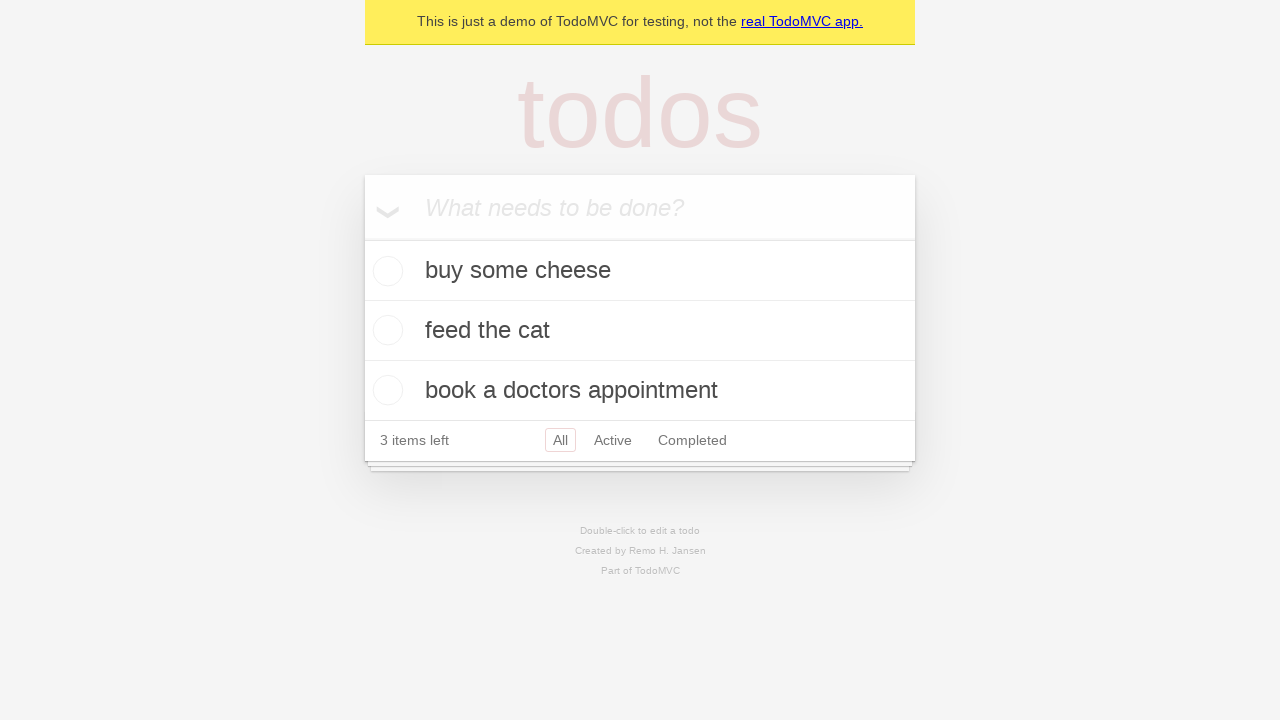

All 3 todos have been added to the list
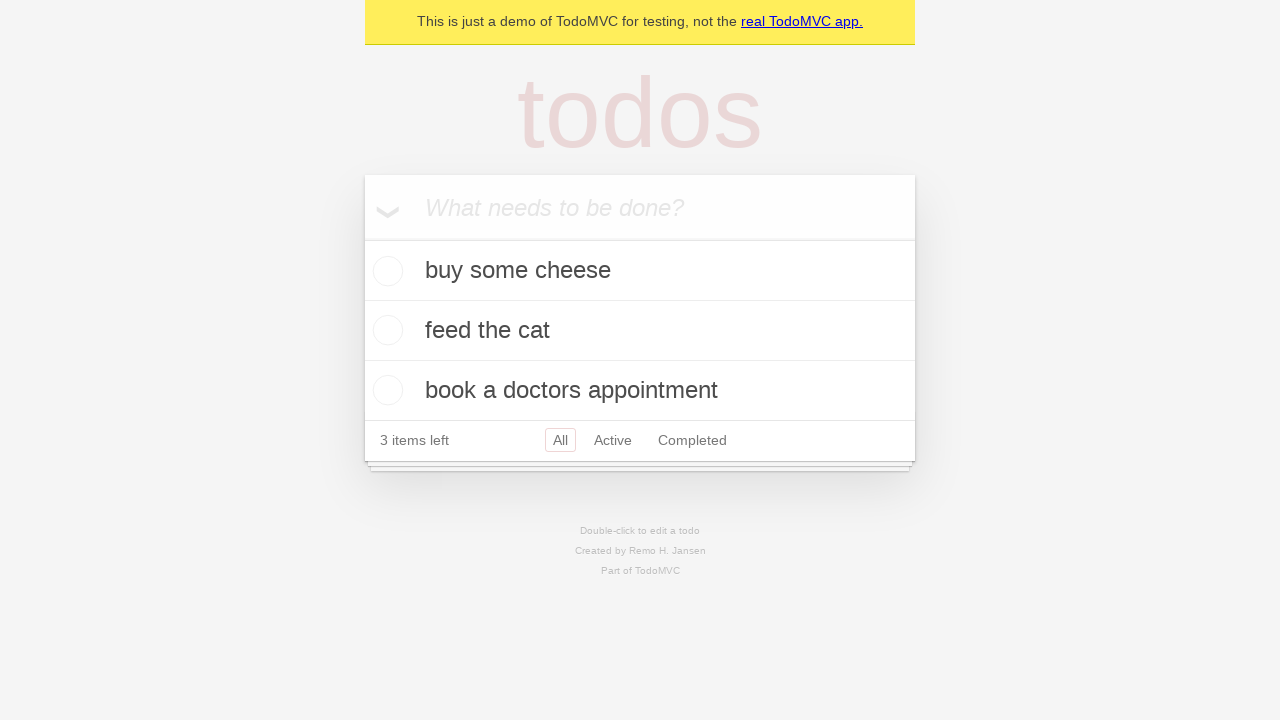

Double-clicked the second todo item to enter edit mode at (640, 331) on internal:testid=[data-testid="todo-item"s] >> nth=1
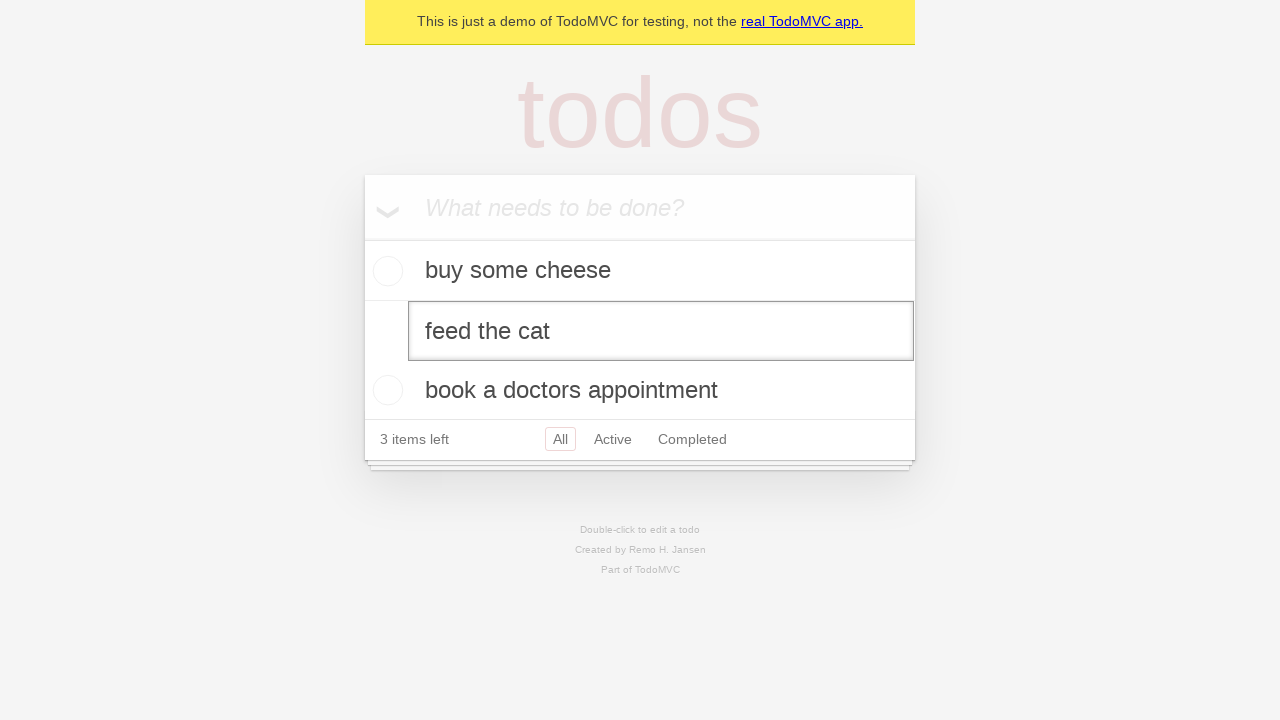

Changed todo text to 'buy some sausages' on internal:testid=[data-testid="todo-item"s] >> nth=1 >> internal:role=textbox[nam
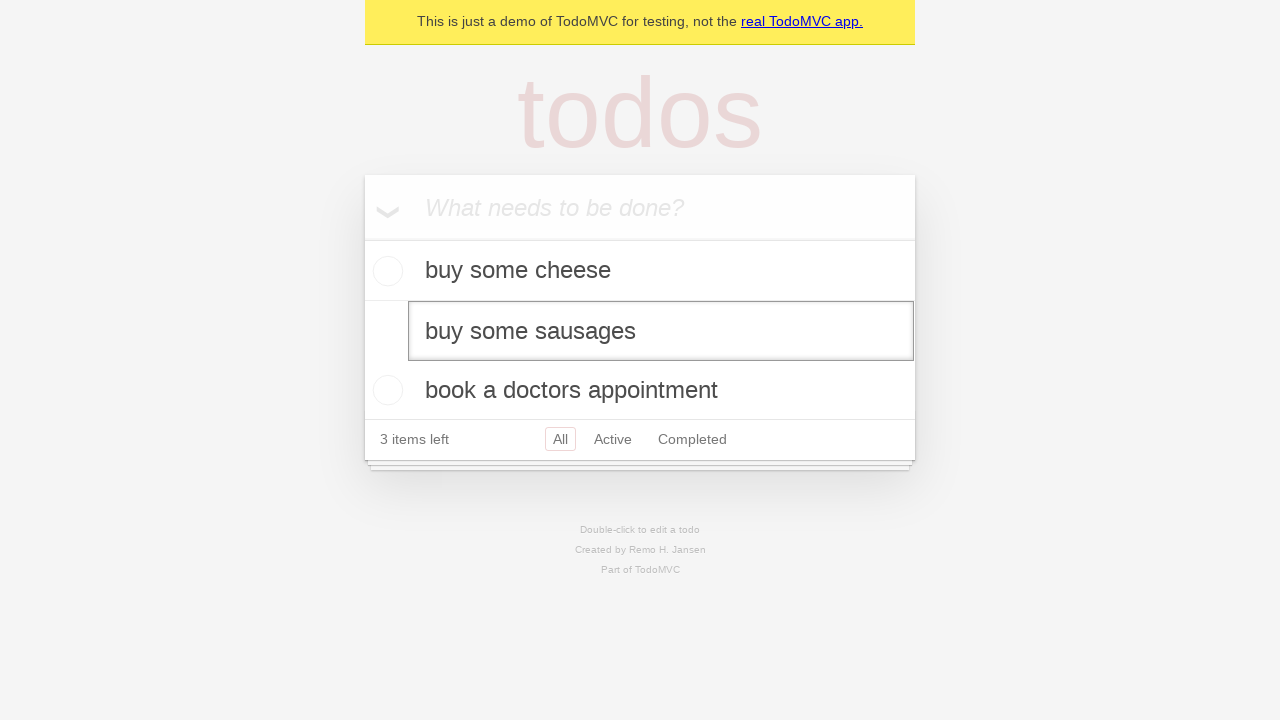

Pressed Enter to save the edited todo on internal:testid=[data-testid="todo-item"s] >> nth=1 >> internal:role=textbox[nam
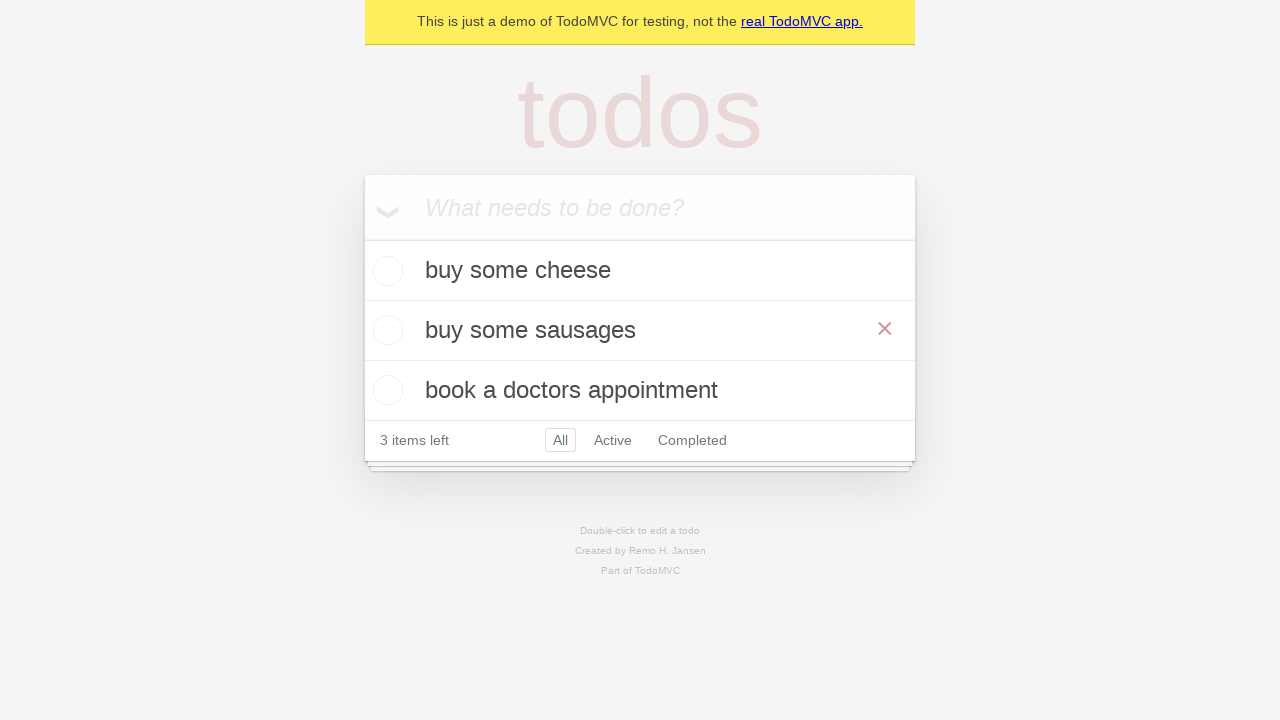

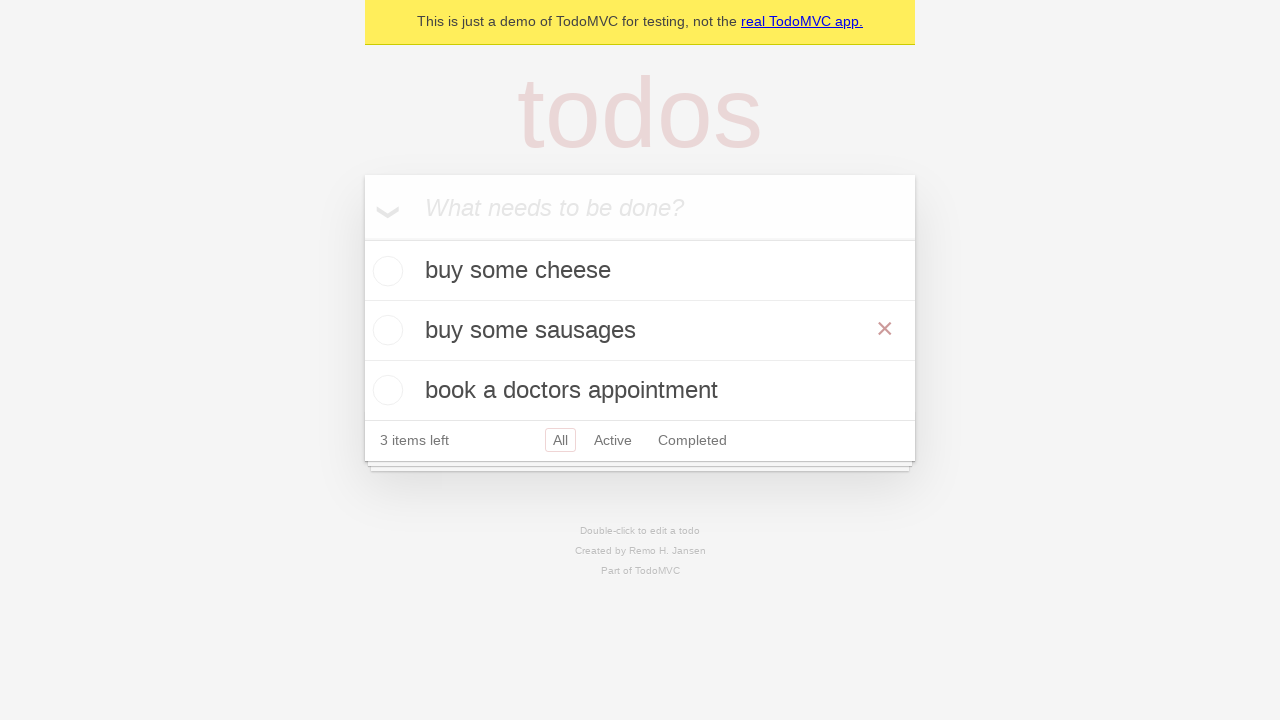